Tests the departure cities dropdown on BlazeDemo travel website by verifying it contains 7 options, then navigates to the flights reservation page

Starting URL: https://www.blazedemo.com/

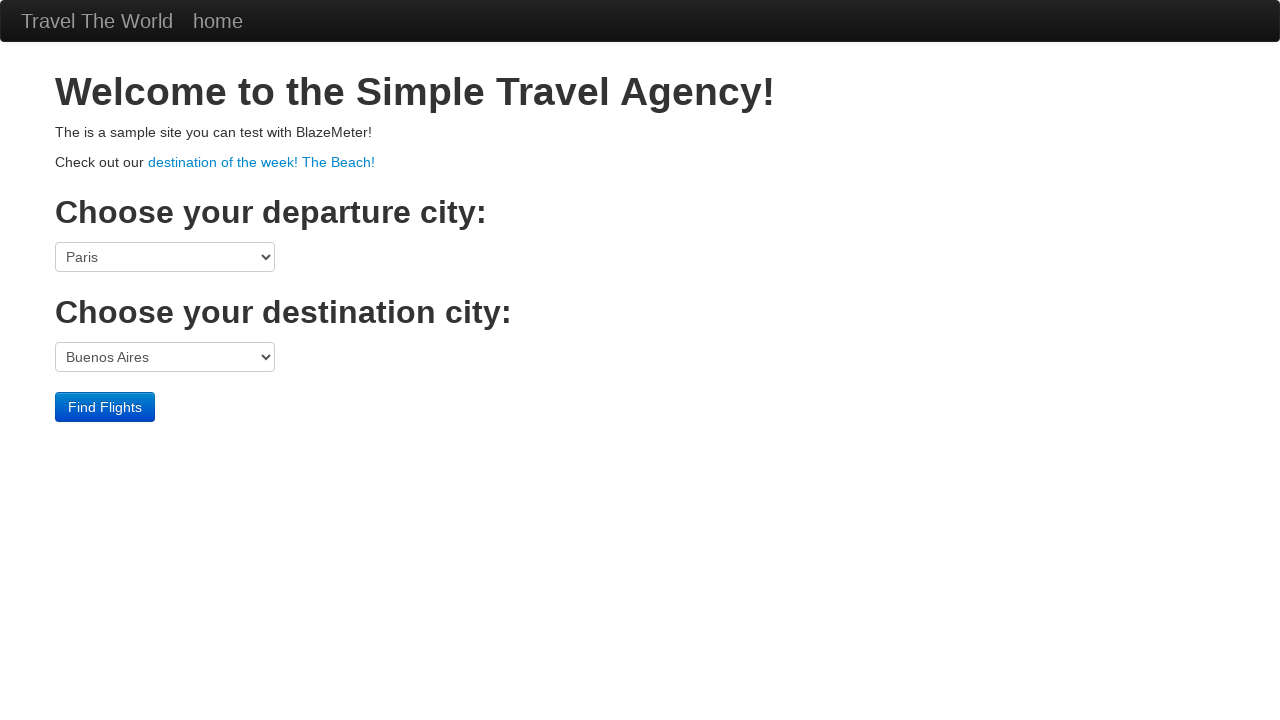

Waited for departure cities dropdown to be visible
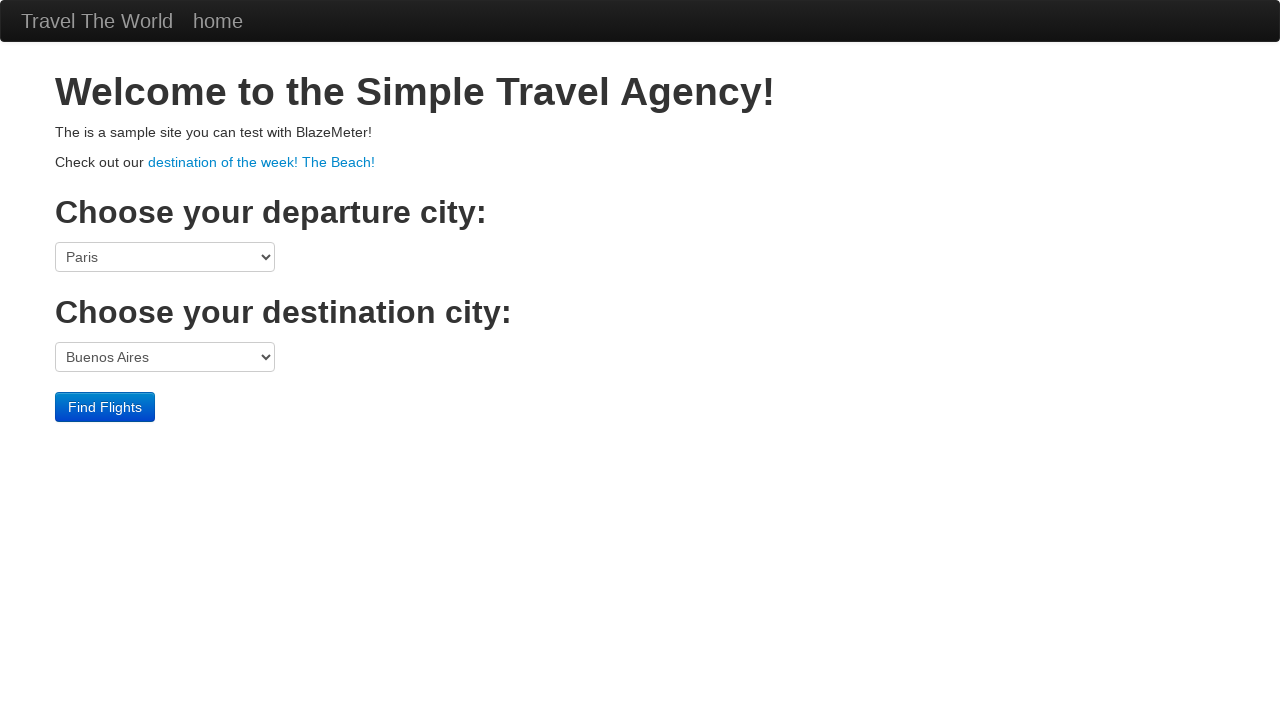

Located departure cities dropdown options
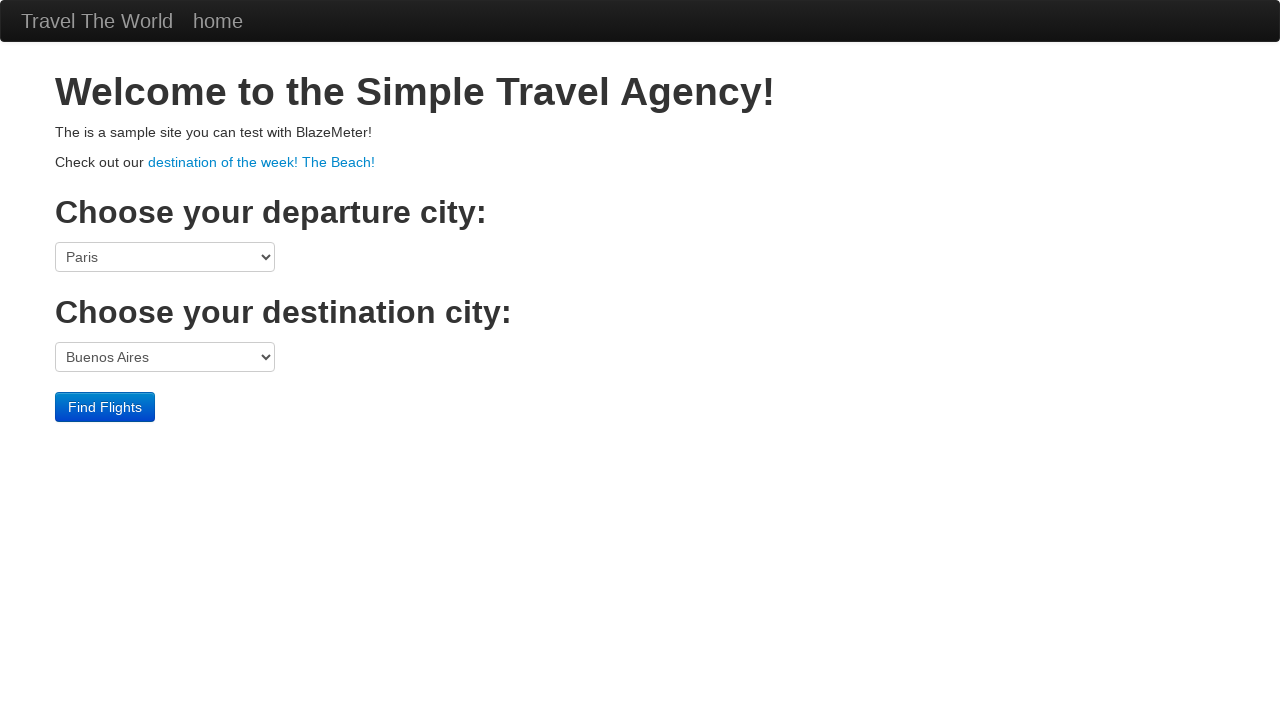

Retrieved dropdown option count: 7
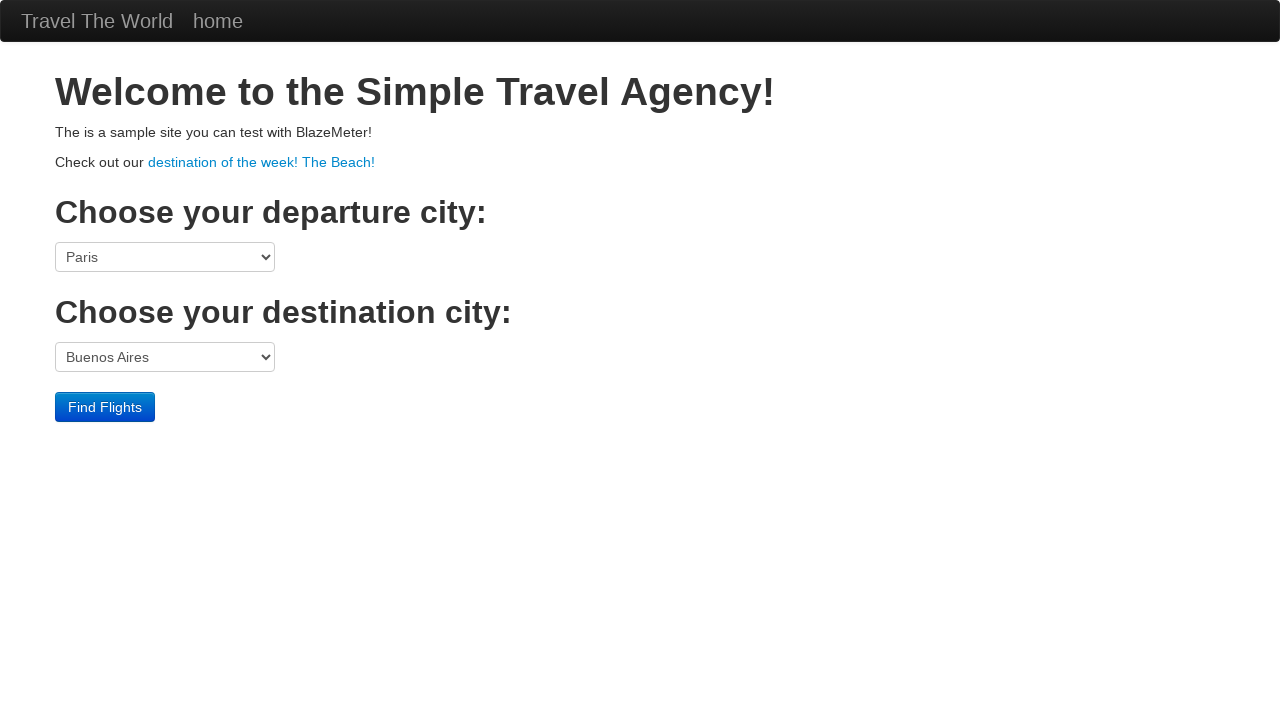

Verified that departure cities dropdown contains 7 options
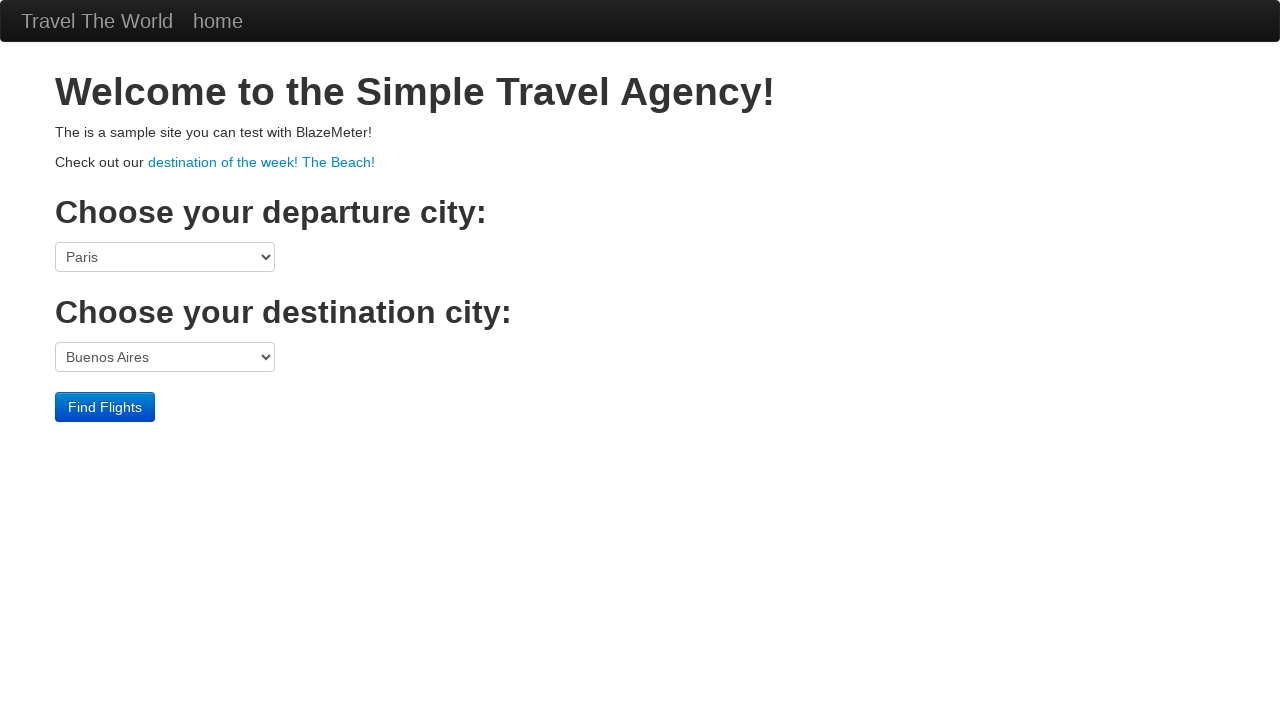

Navigated to the flights reservation page
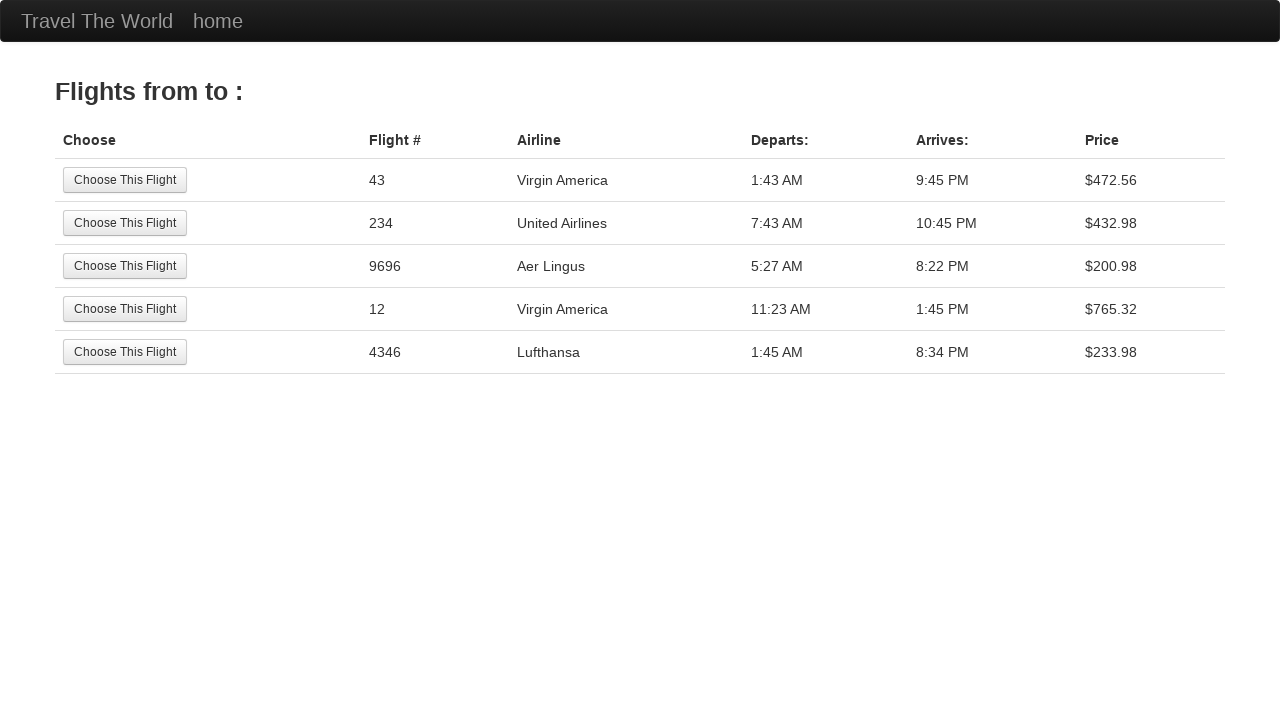

Reservation page loaded successfully
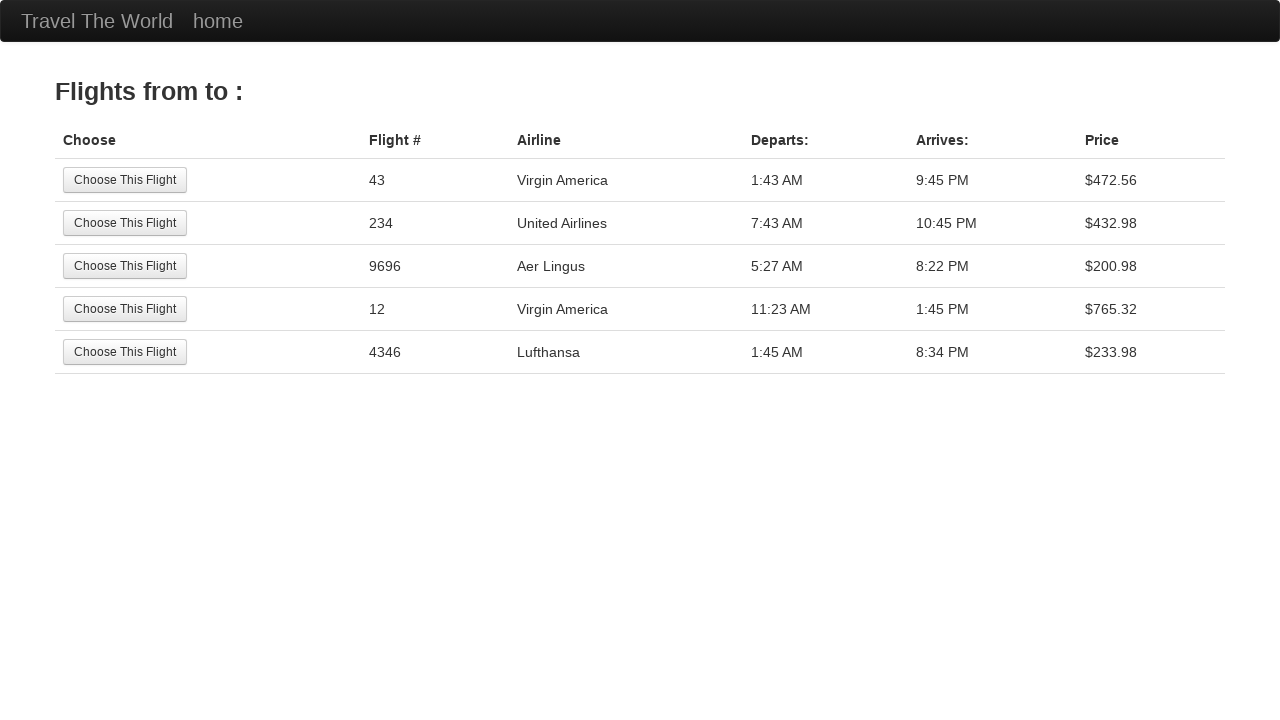

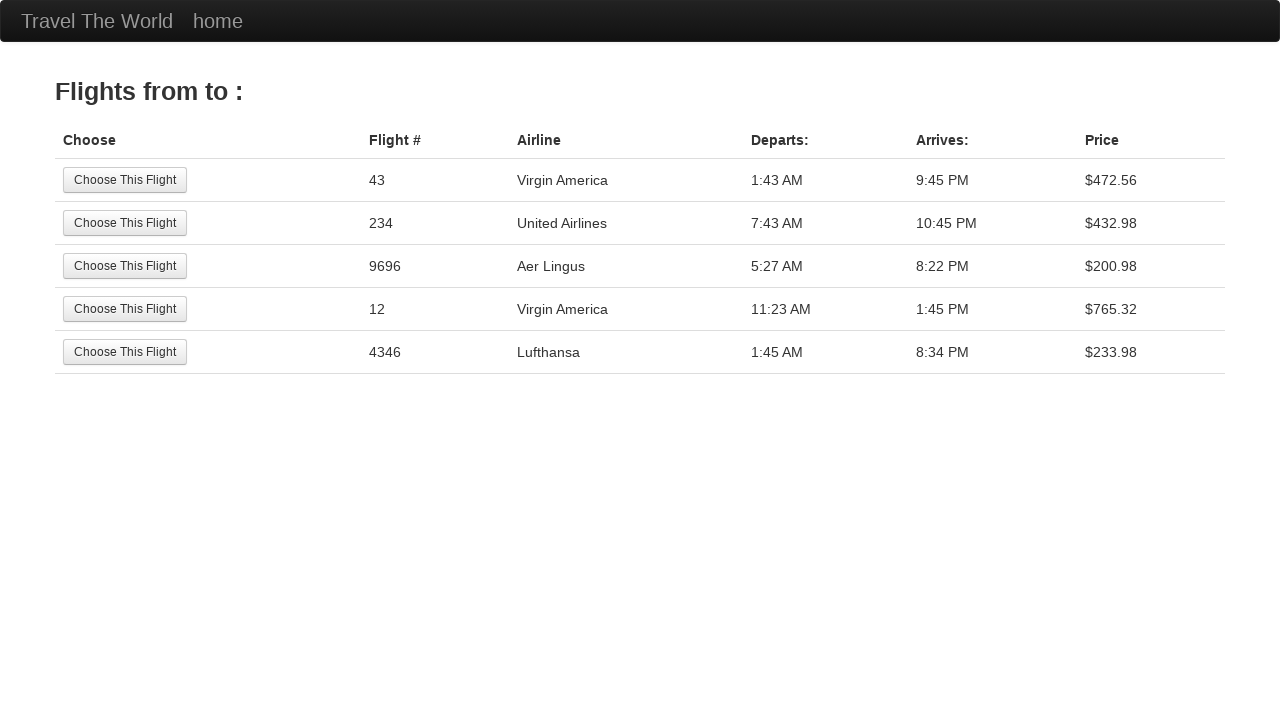